Tests a data types form by filling in various fields (name, address, city, country, job, company) while intentionally leaving some fields empty (zip code, email, phone), then submits the form to verify validation behavior.

Starting URL: https://bonigarcia.dev/selenium-webdriver-java/data-types.html

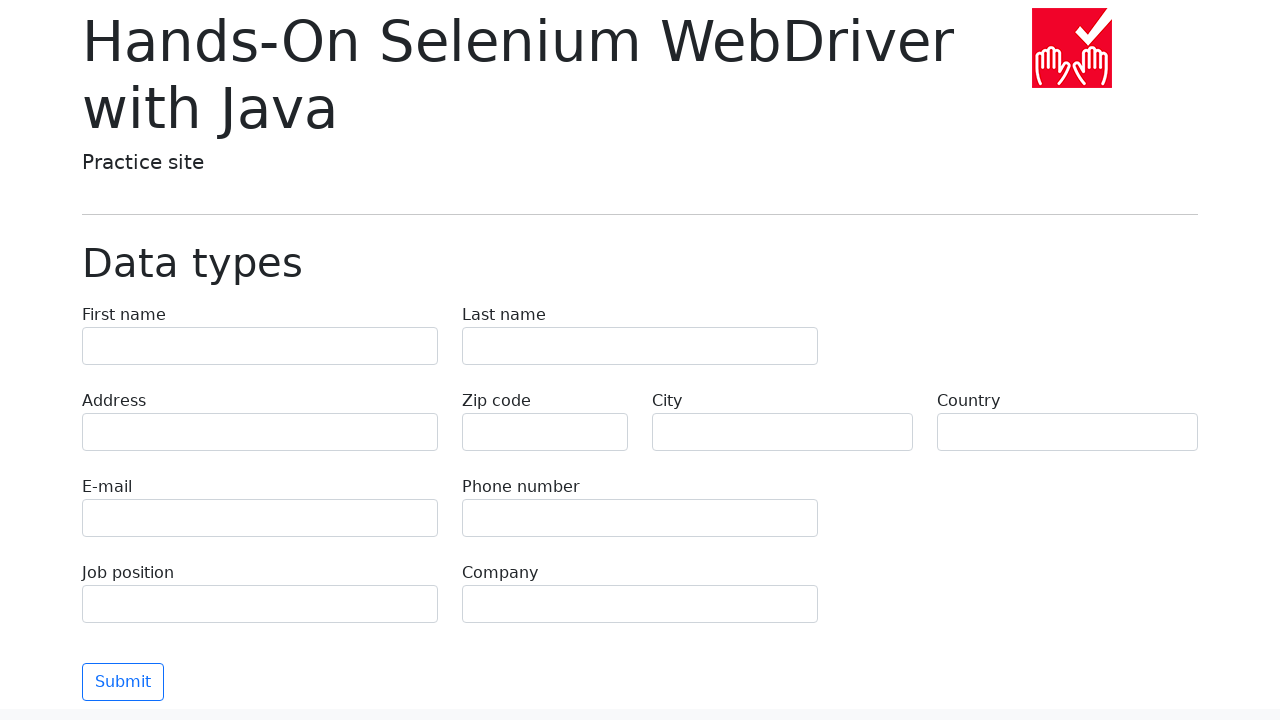

Filled first name field with 'Иван' on [name='first-name']
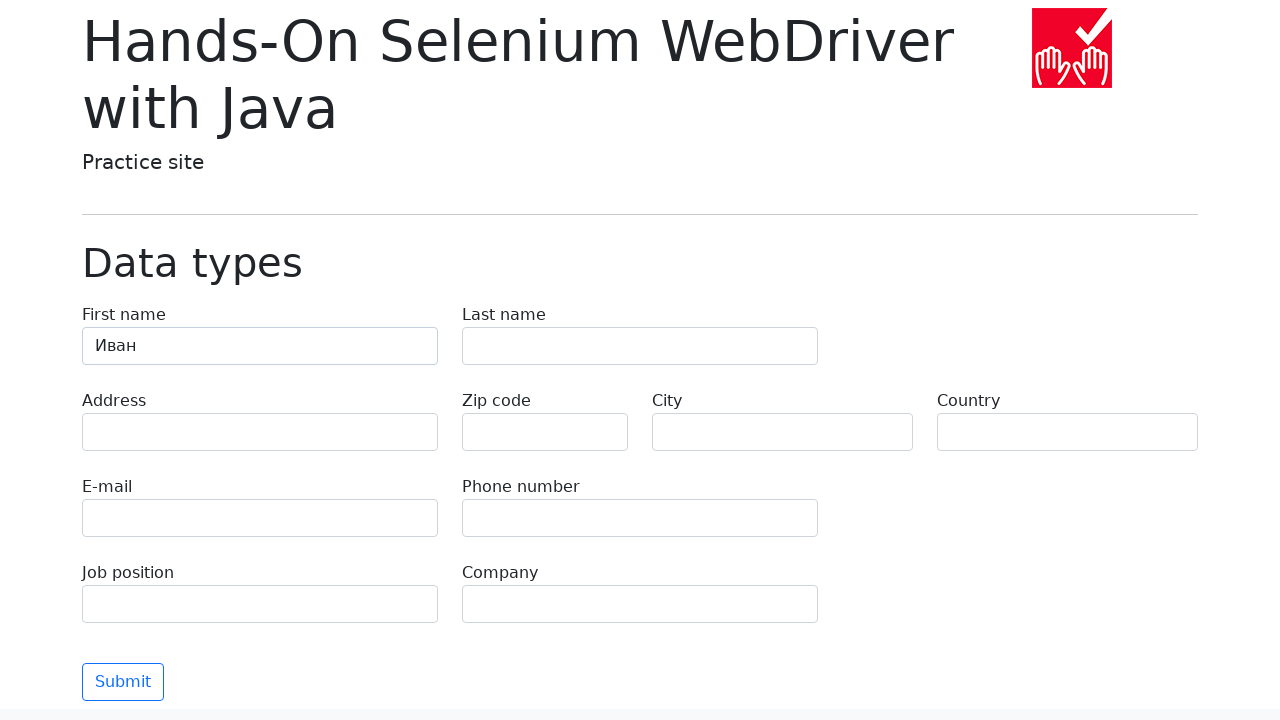

Filled last name field with 'Петров' on [name='last-name']
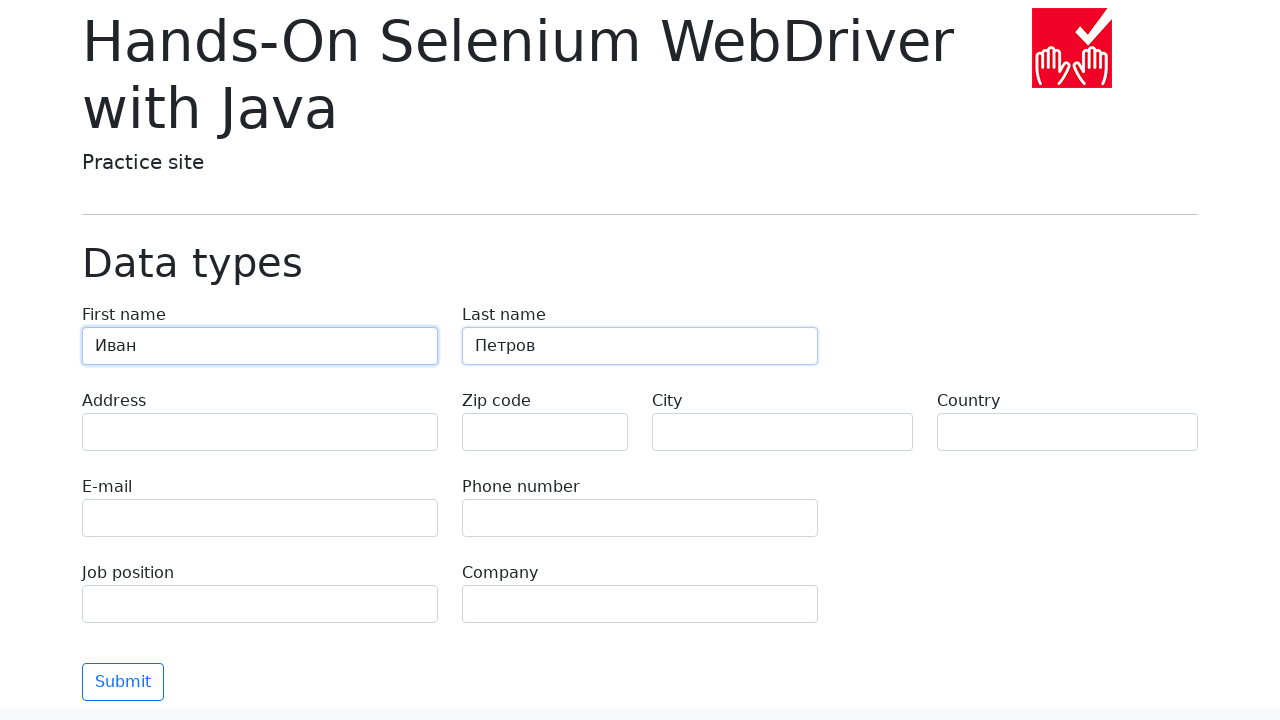

Filled address field with 'Ленина, 55-3' on [name='address']
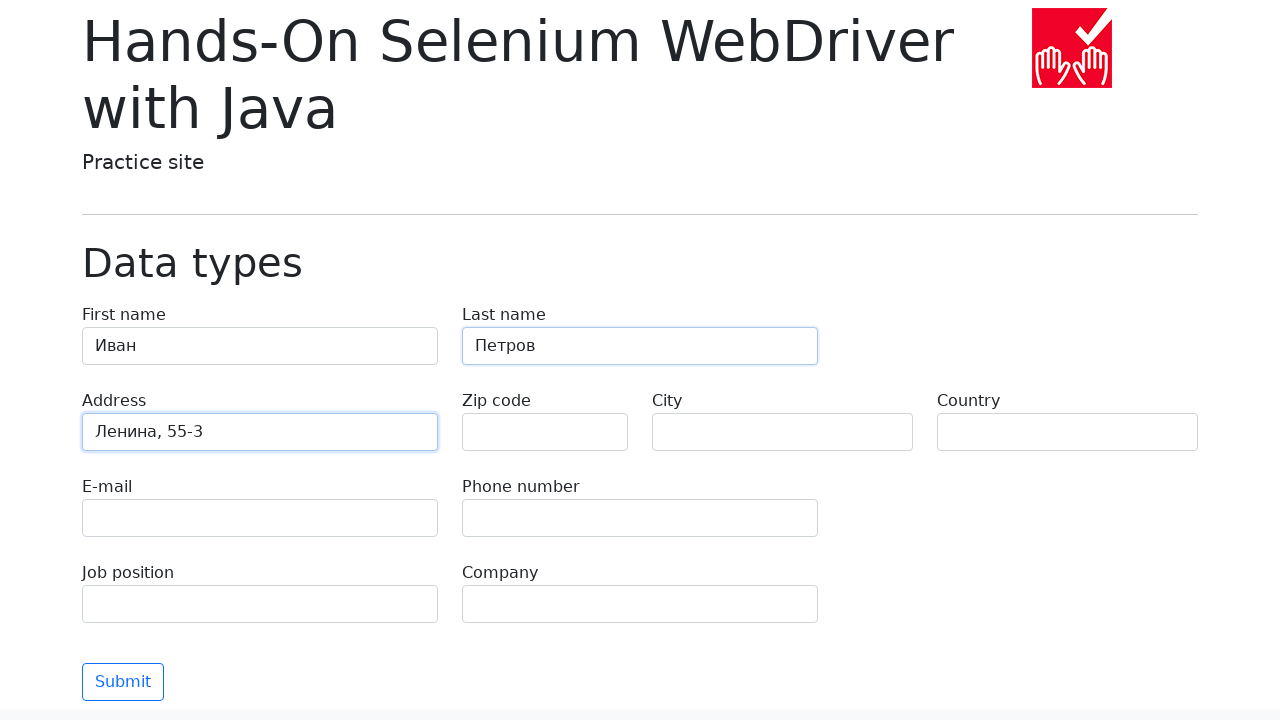

Filled city field with 'Москва' on [name='city']
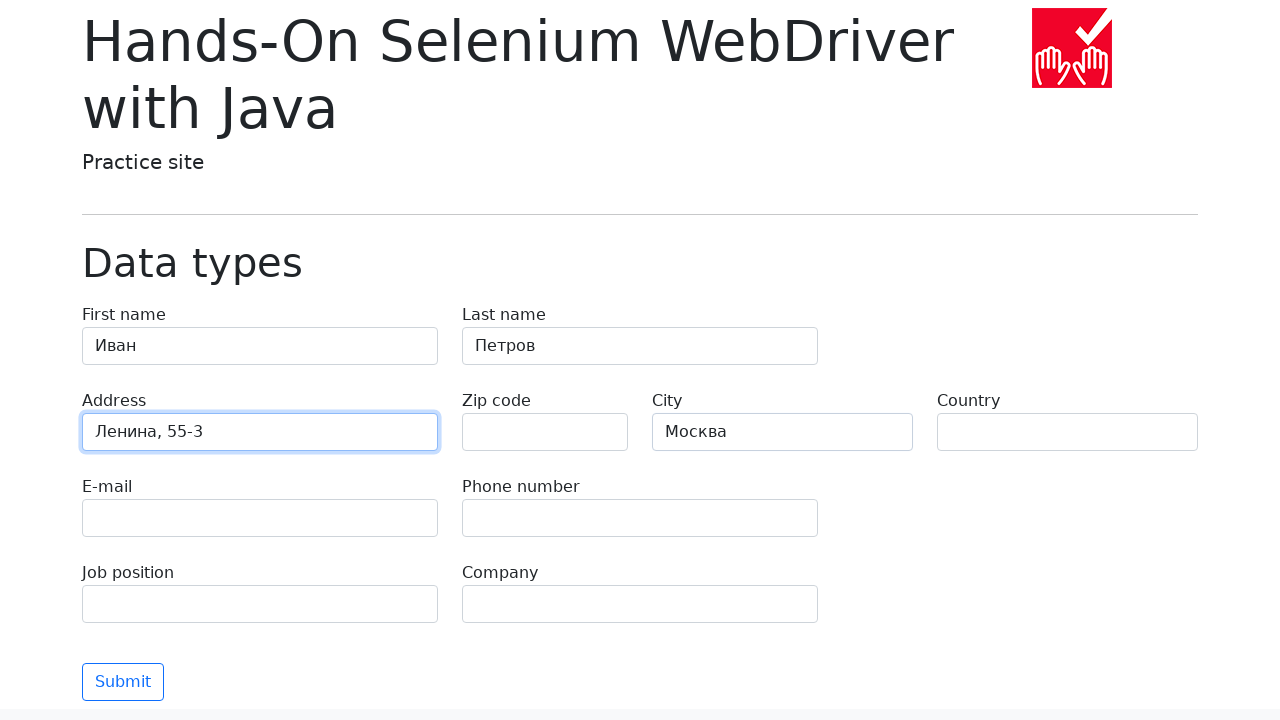

Filled country field with 'Россия' on [name='country']
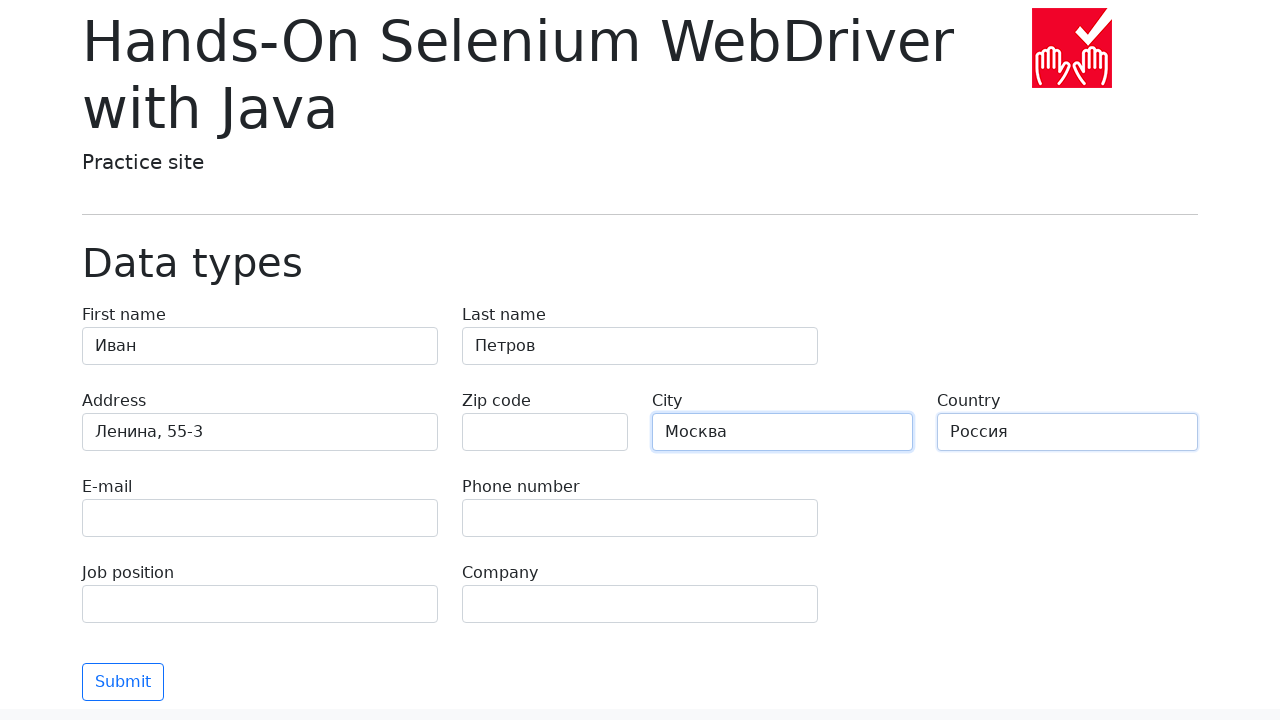

Filled job position field with 'QA' on [name='job-position']
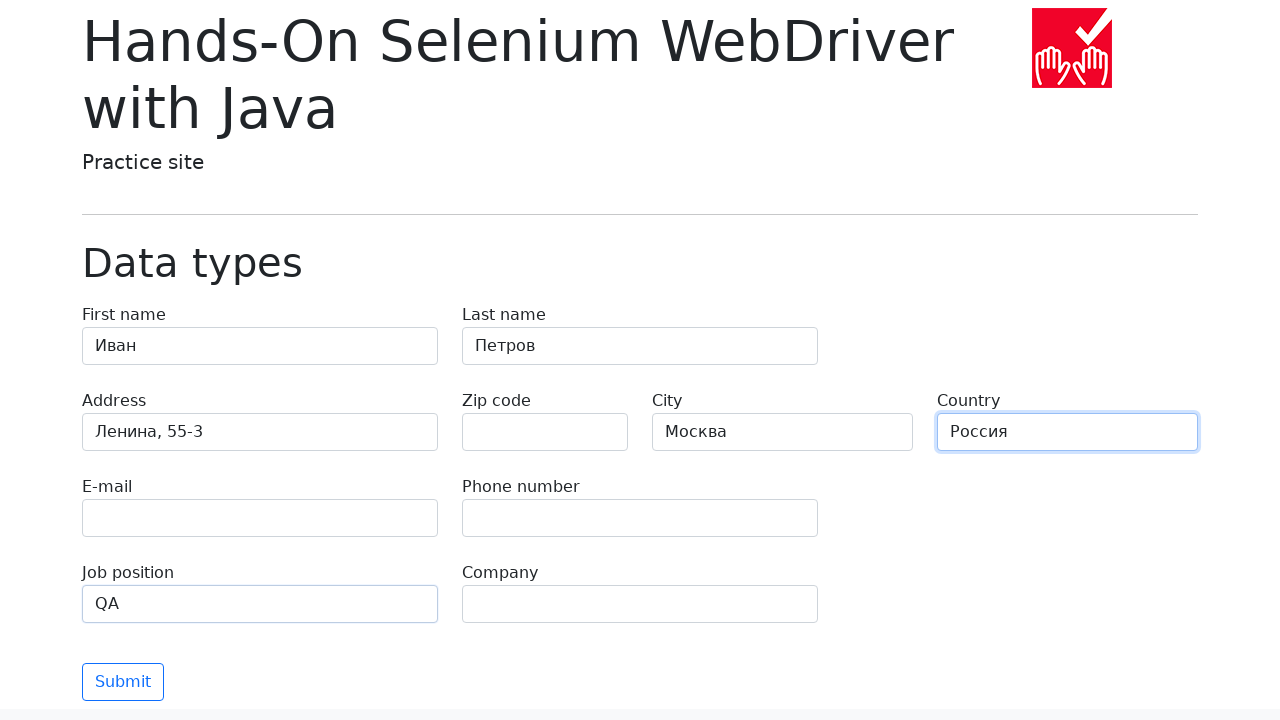

Filled company field with 'Merion' on [name='company']
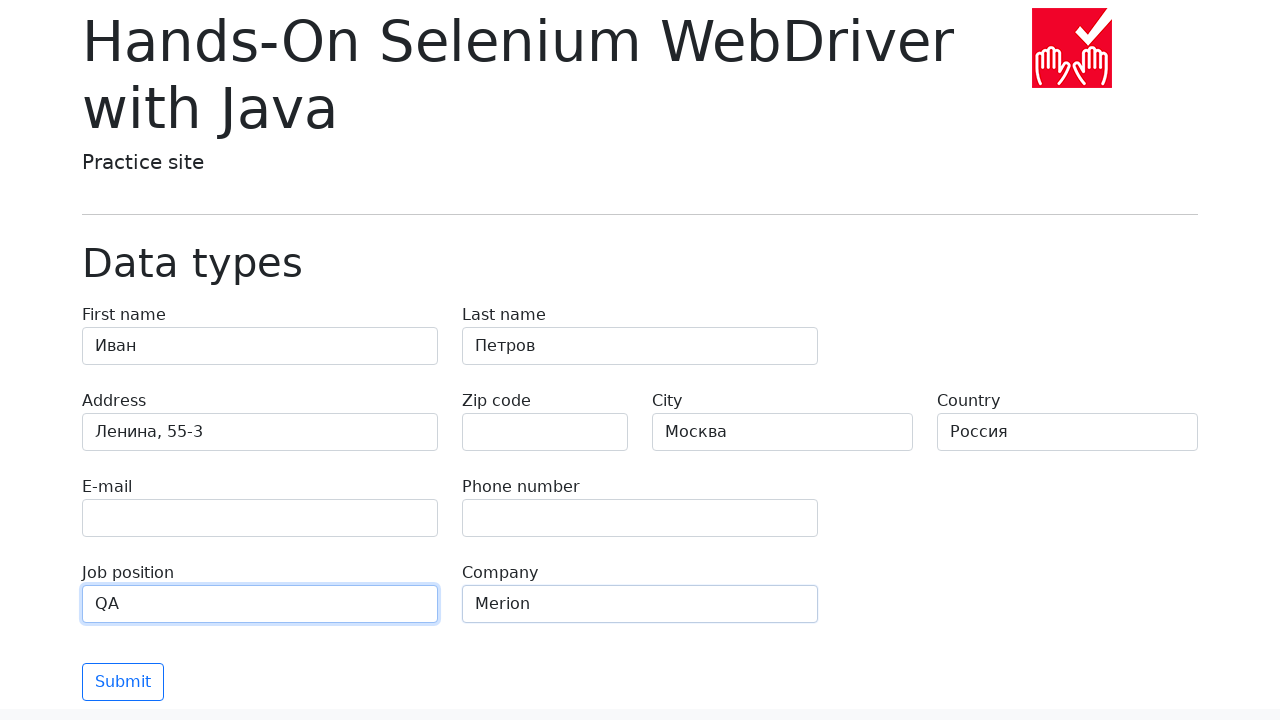

Clicked submit button to submit the form at (123, 682) on .btn-outline-primary
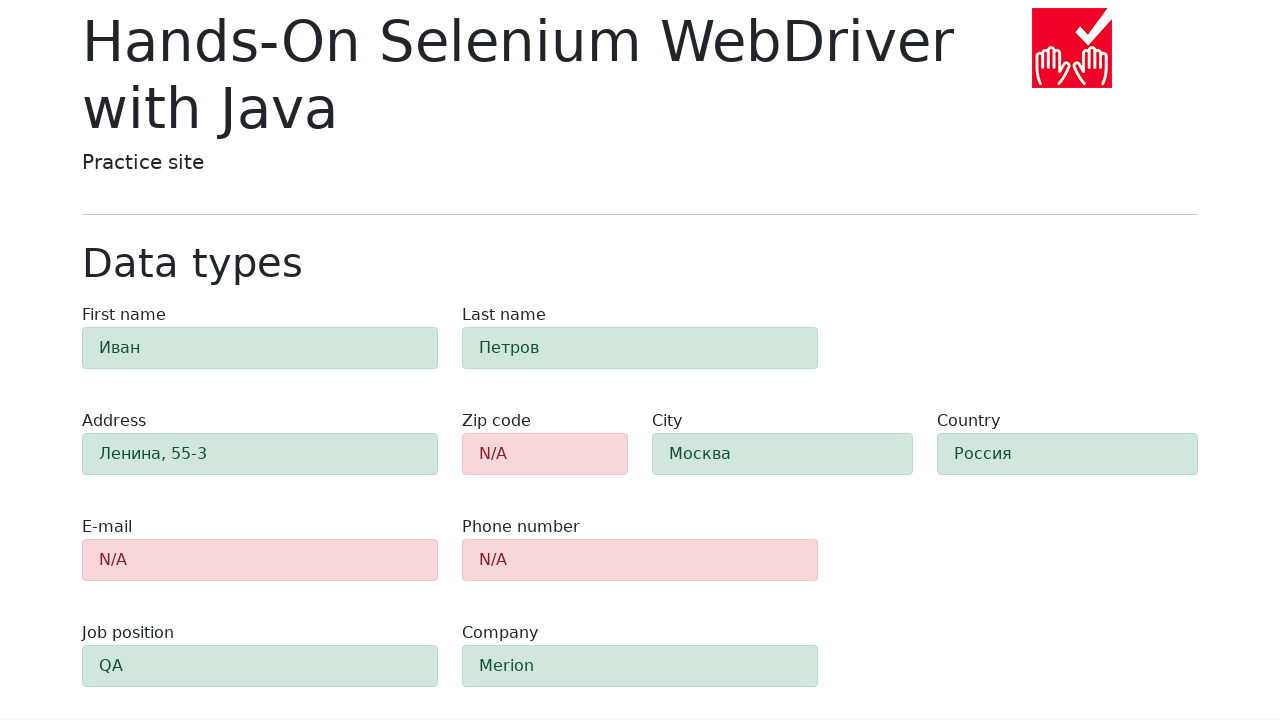

Zip code field became visible after form submission
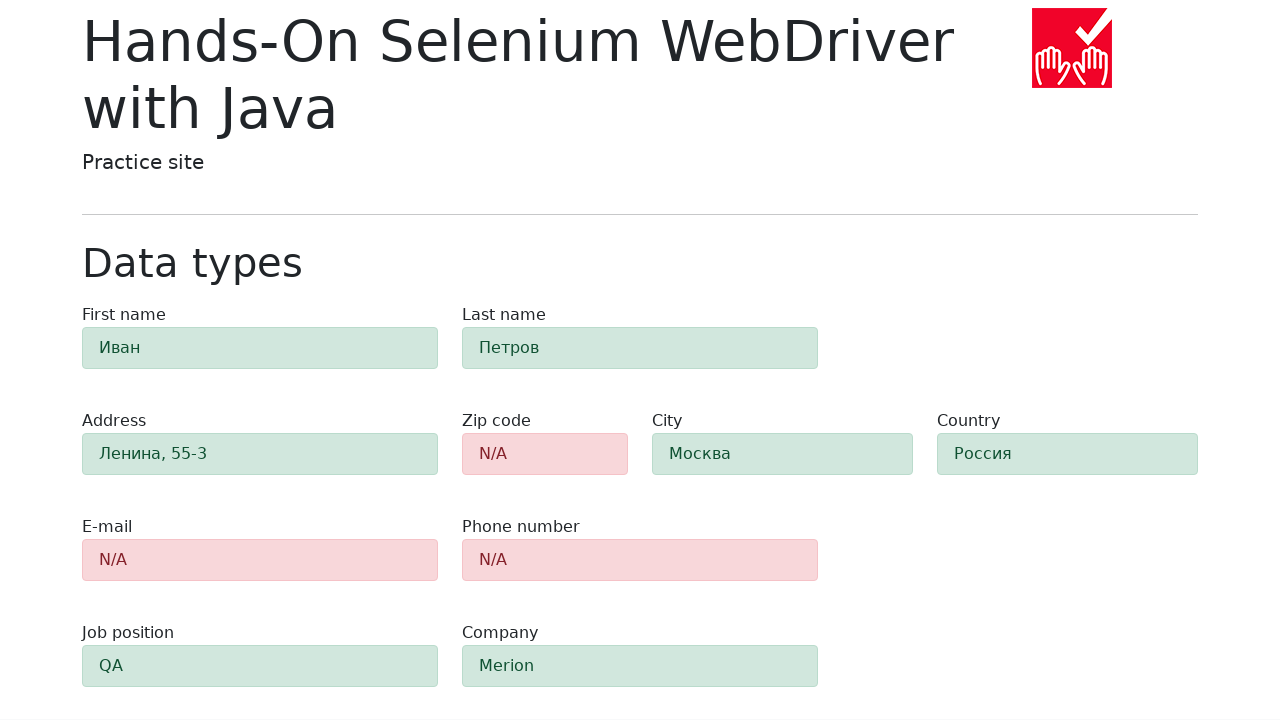

Email field became visible after form submission
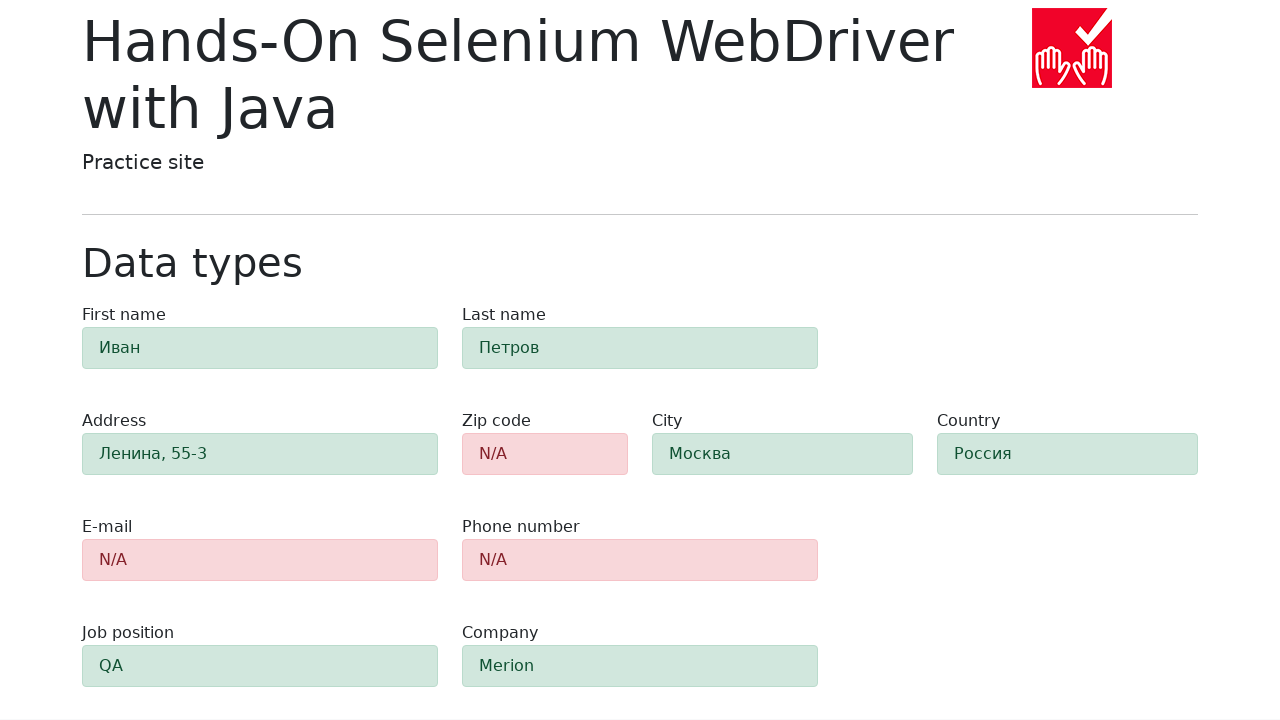

Phone field became visible after form submission
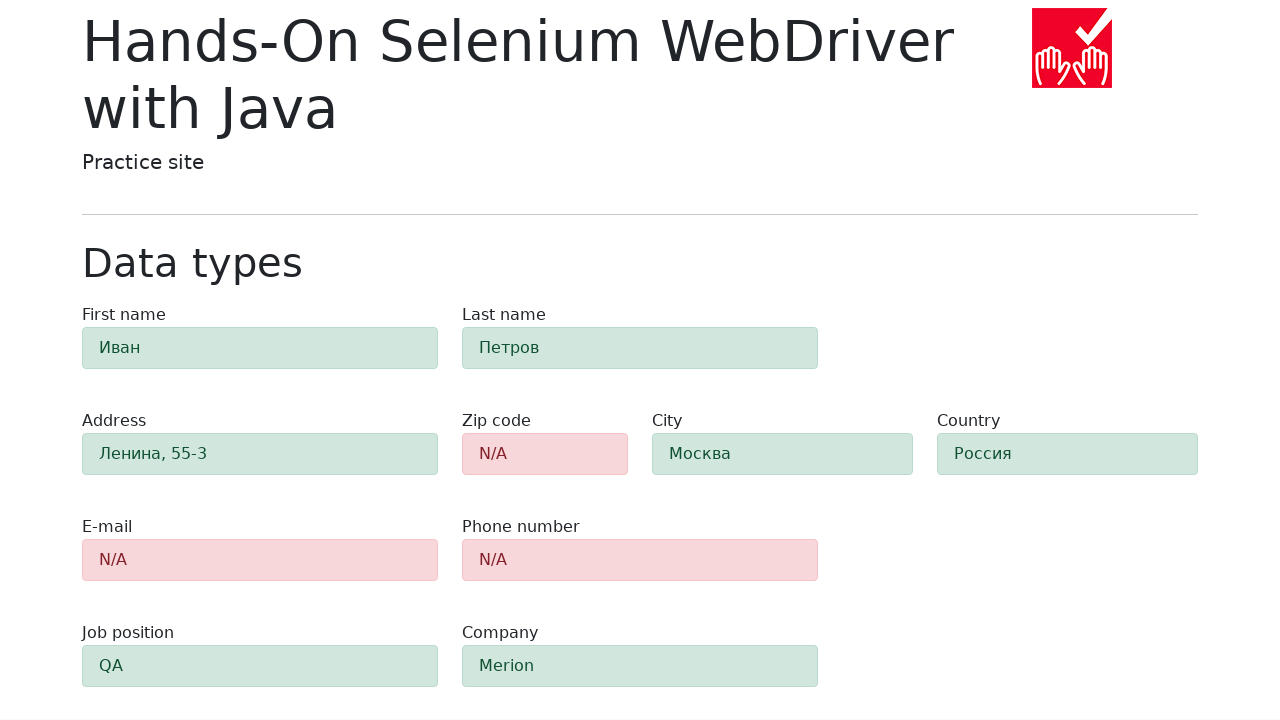

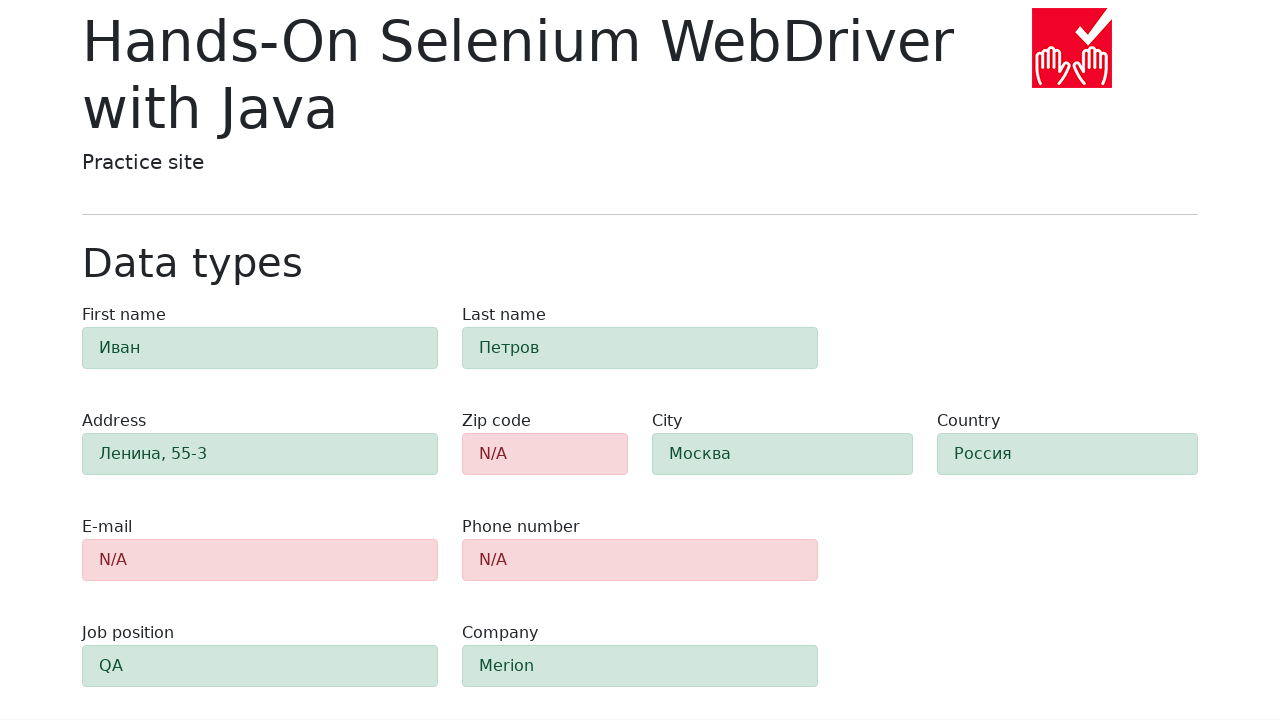